Tests the search functionality on an automation bookstore demo site by searching for "Agile" books and verifying that filtered results are displayed.

Starting URL: https://automationbookstore.dev/

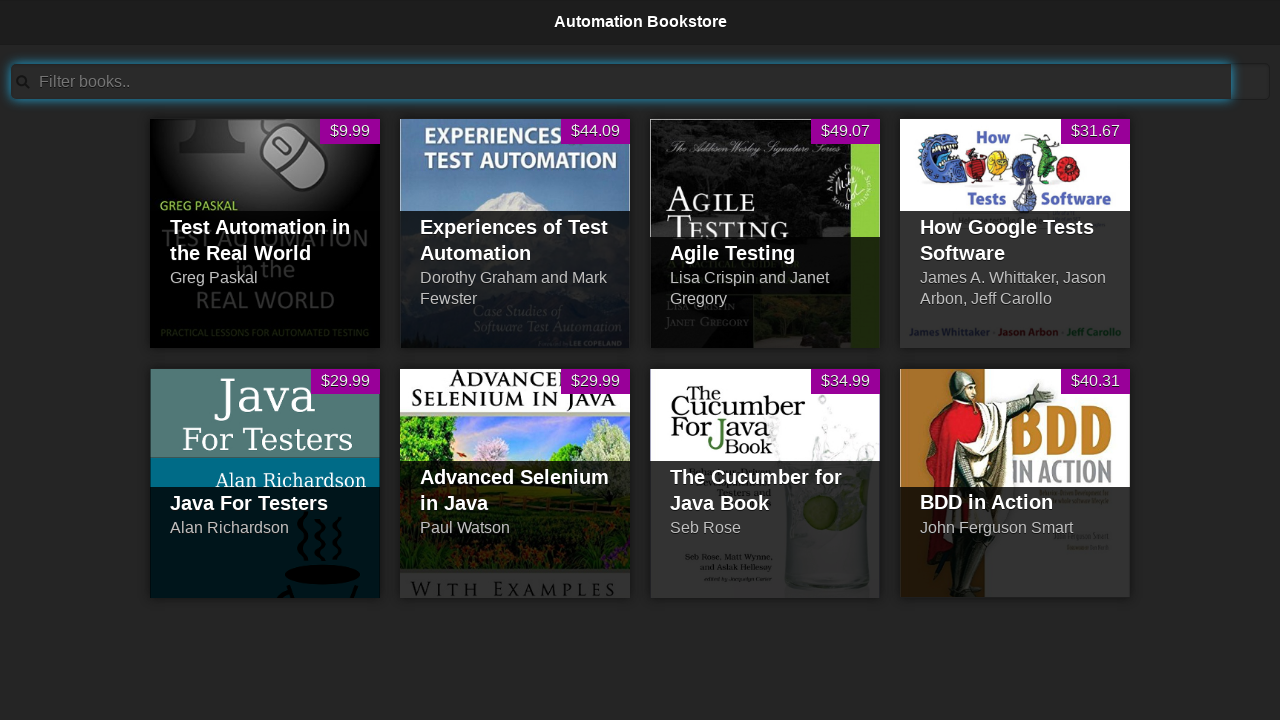

Search bar became visible
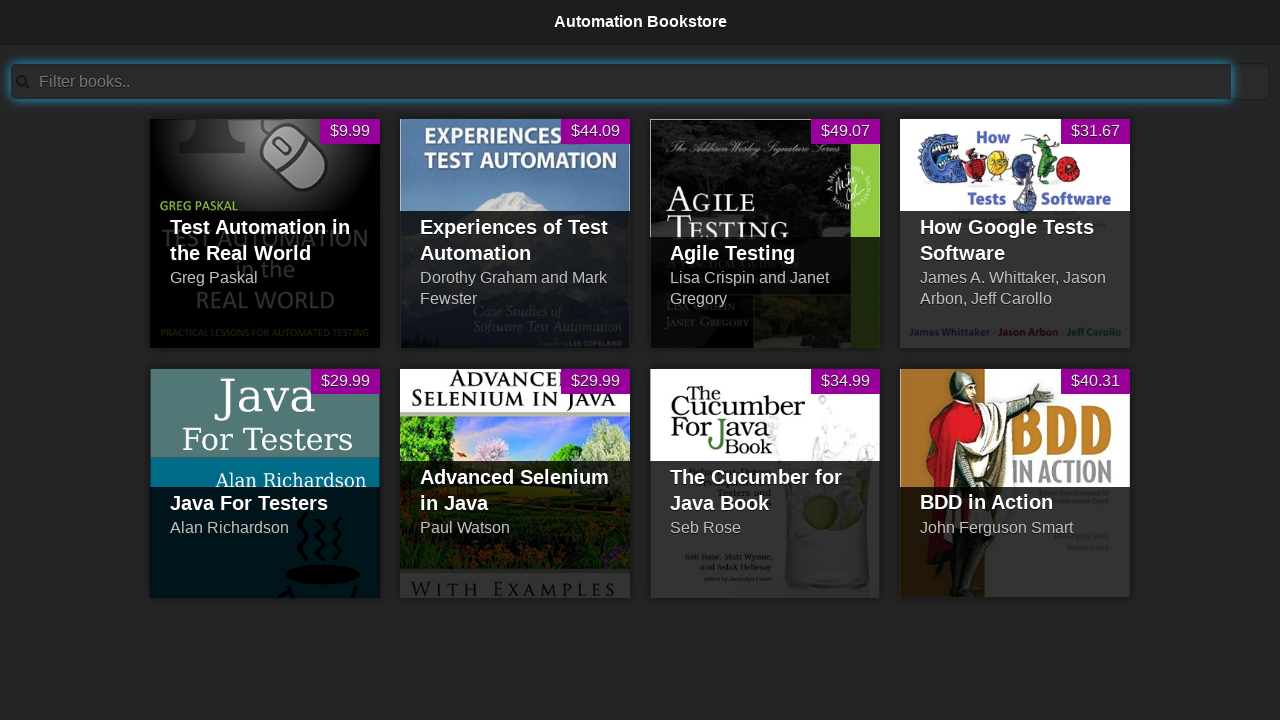

Filled search bar with 'Agile' on #searchBar
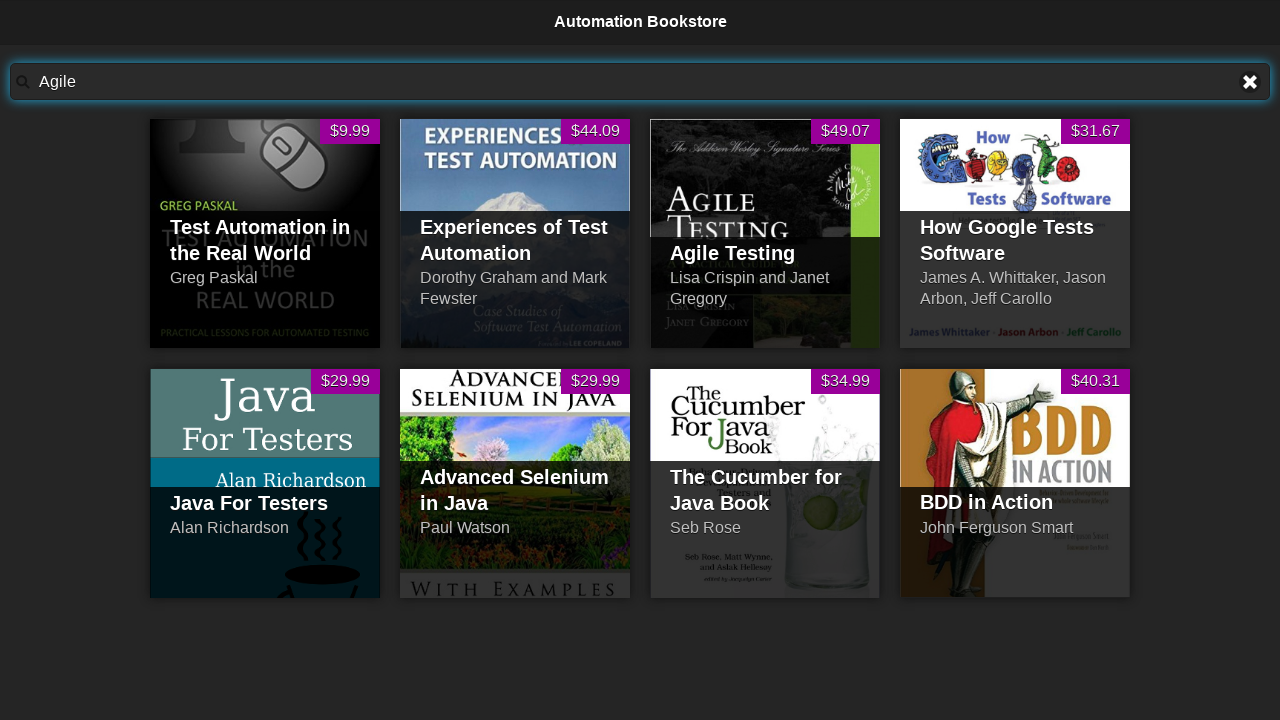

Agile Testing book title appeared in results
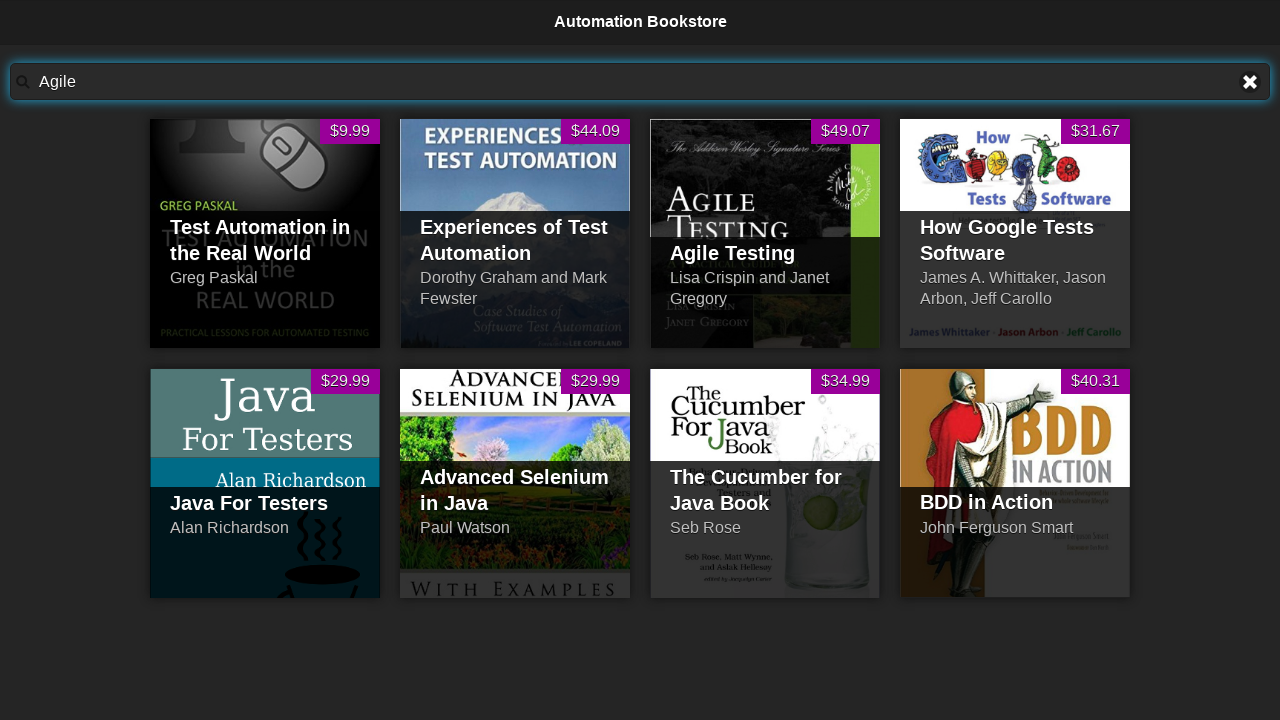

Located visible book items in product list
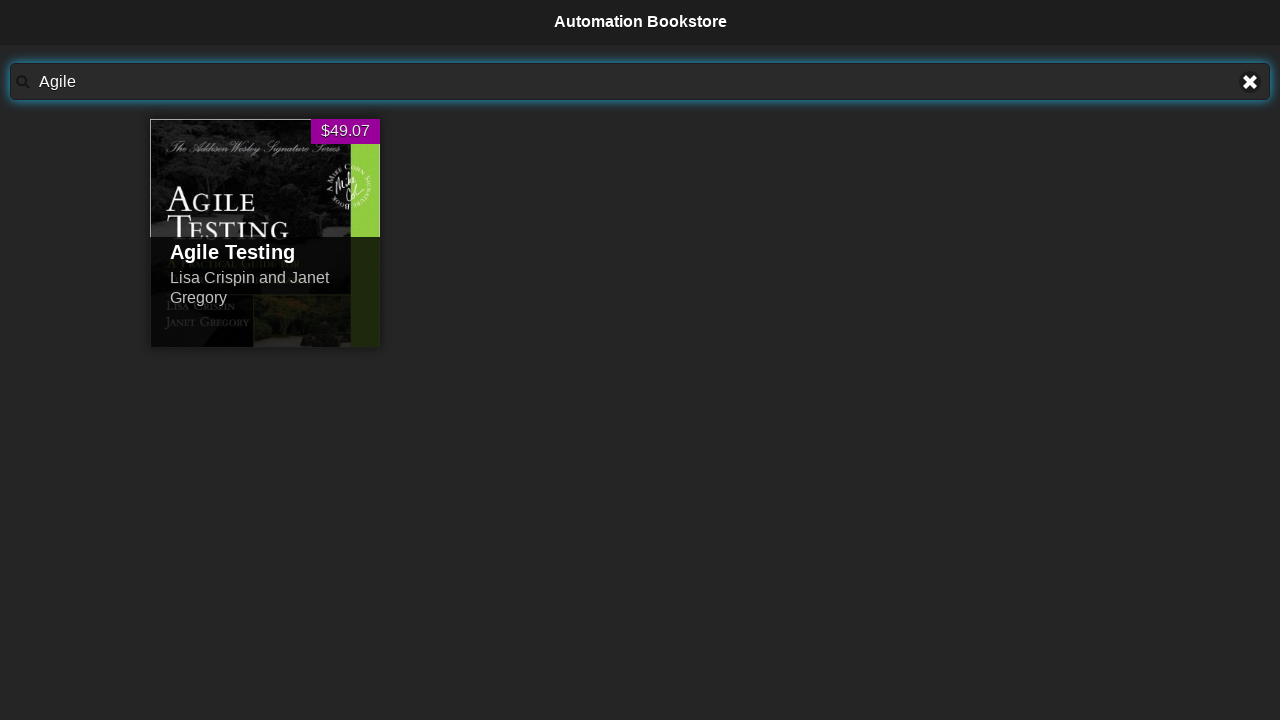

Verified that filtered results contain at least one visible book
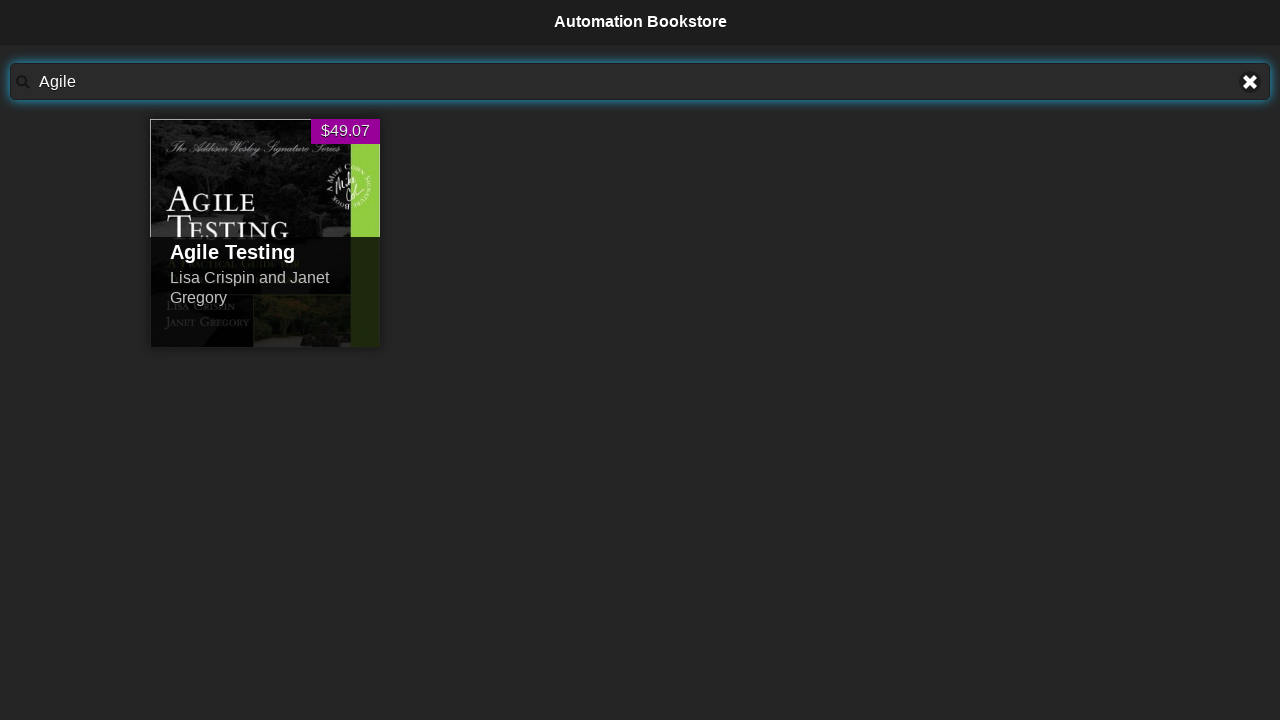

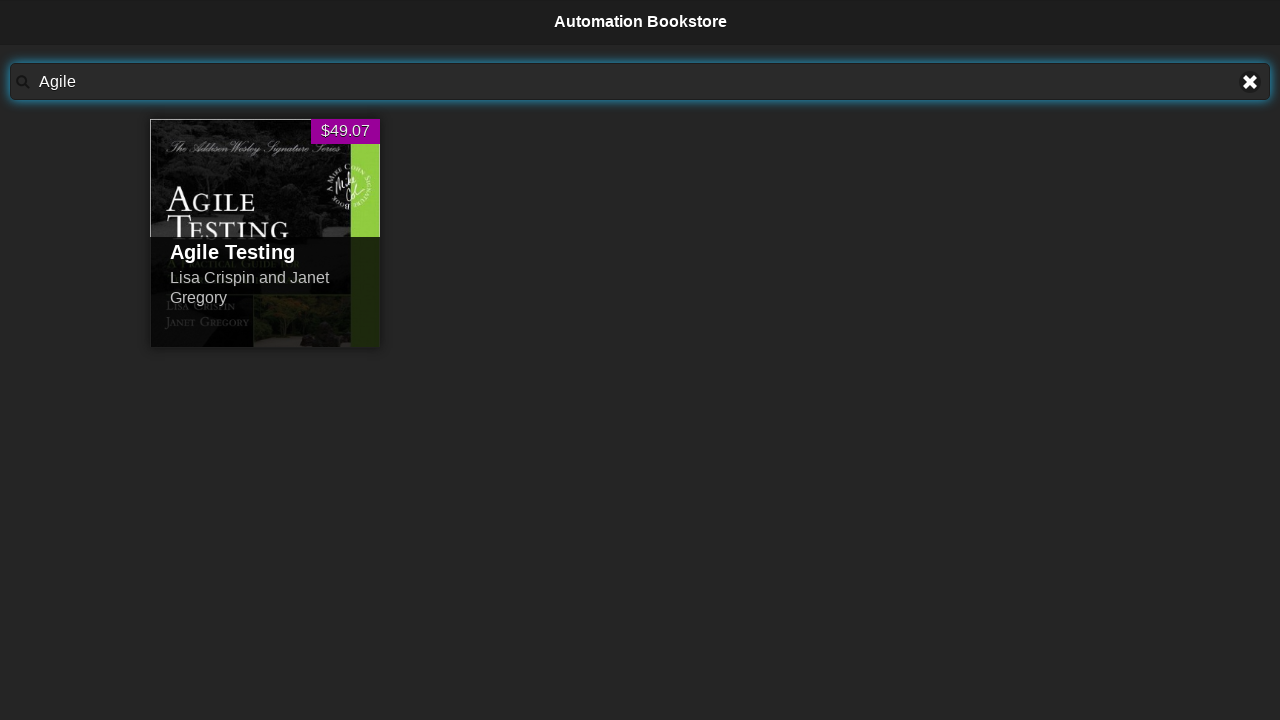